Tests bootstrap dropdown by clicking tutorials button and selecting an option

Starting URL: http://seleniumpractise.blogspot.com/2016/08/bootstrap-dropdown-example-for-selenium.html

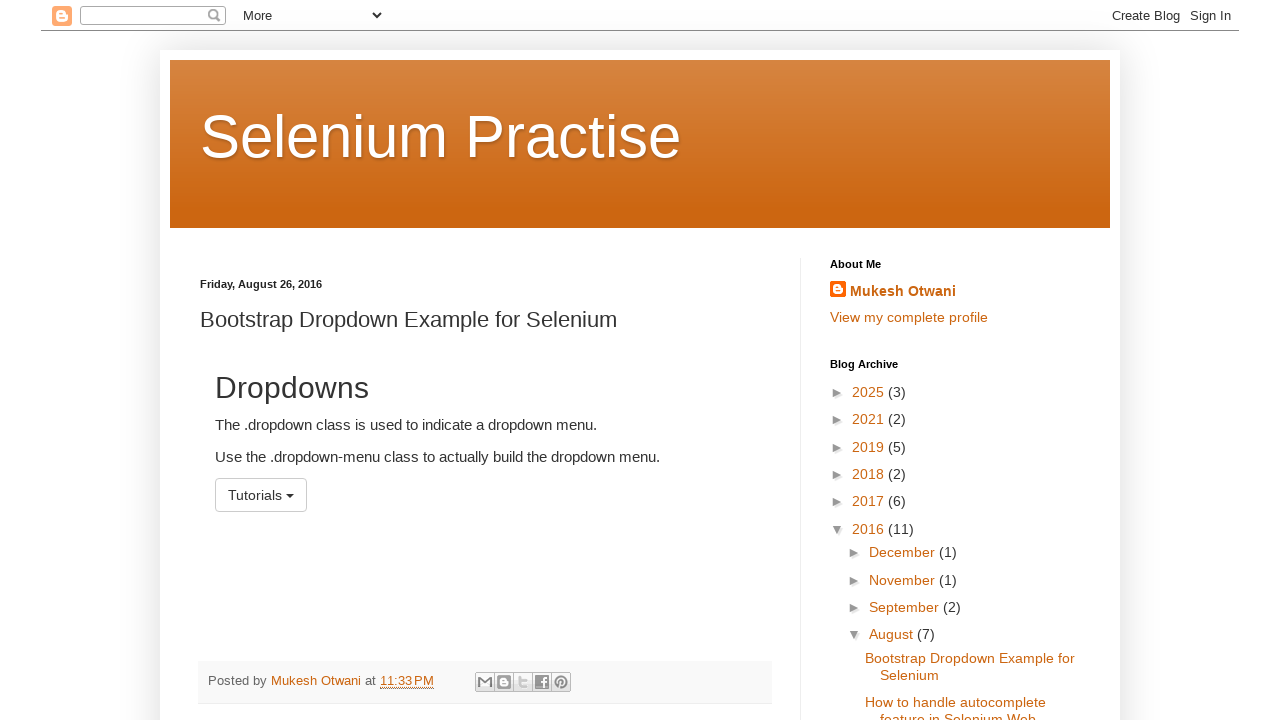

Clicked tutorials dropdown button at (261, 495) on #menu1
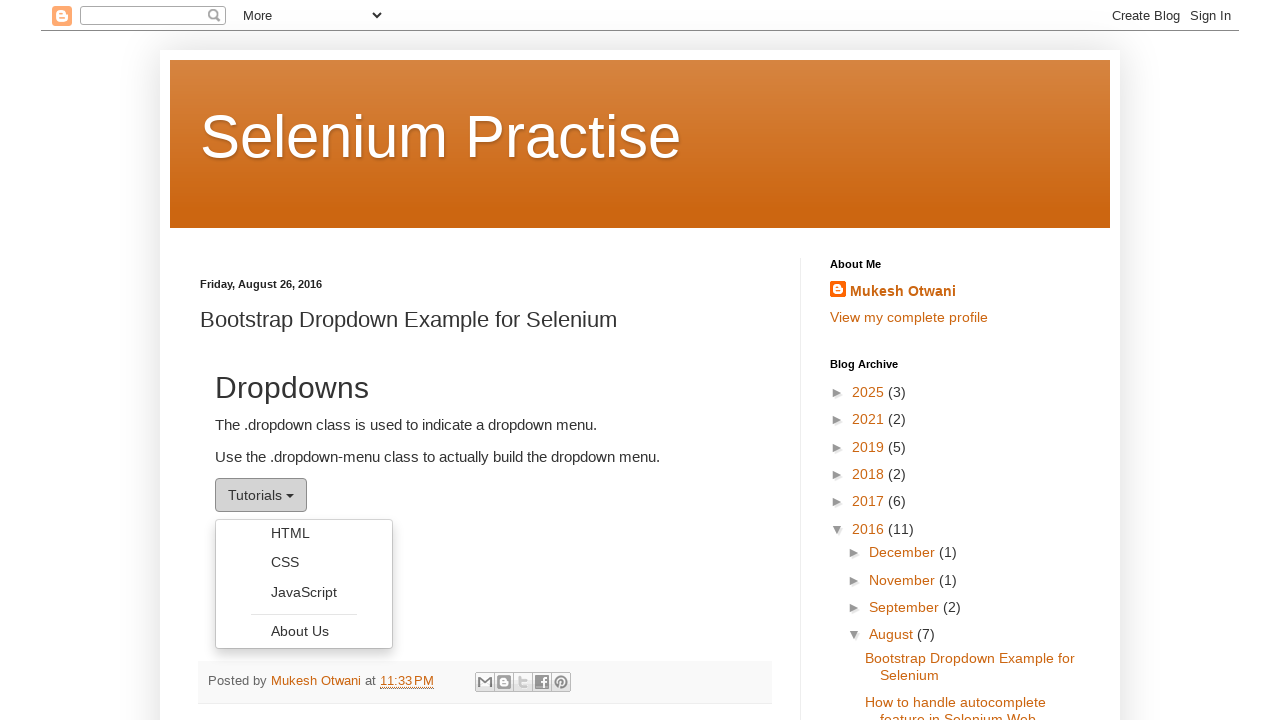

Selected HTML option from dropdown menu at (304, 533) on xpath=//a[@role='menuitem' and text()='HTML']
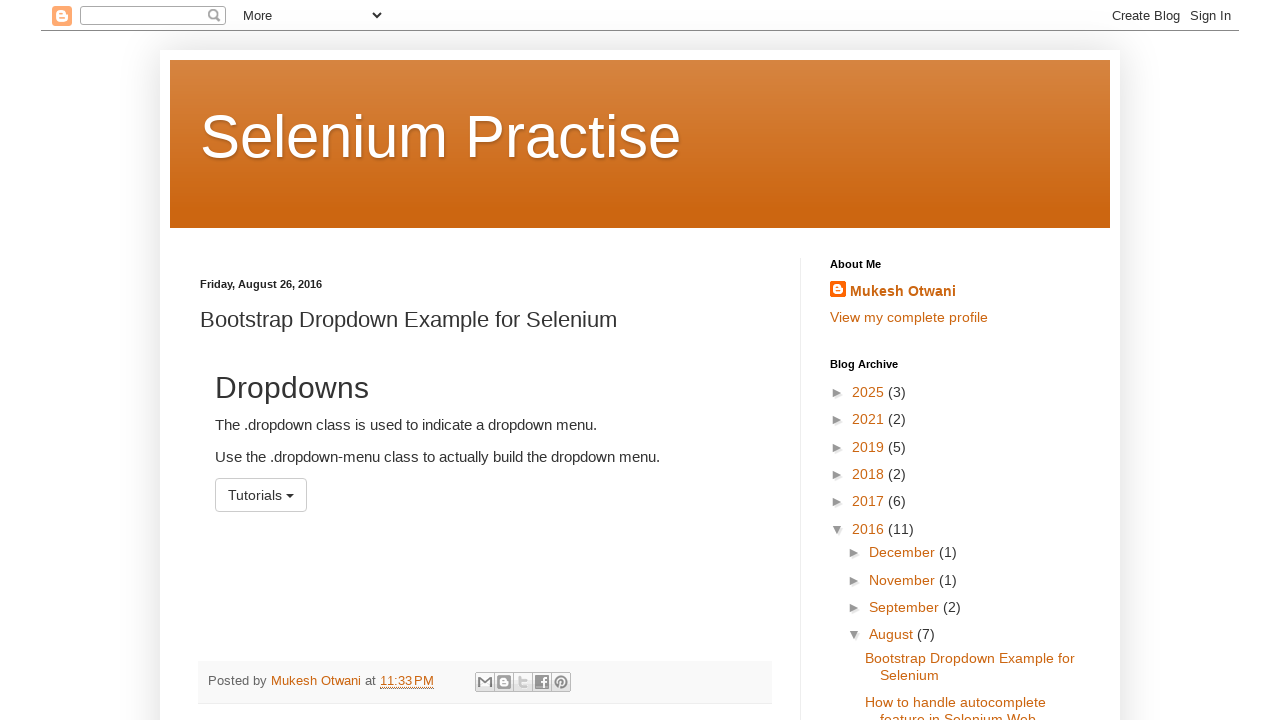

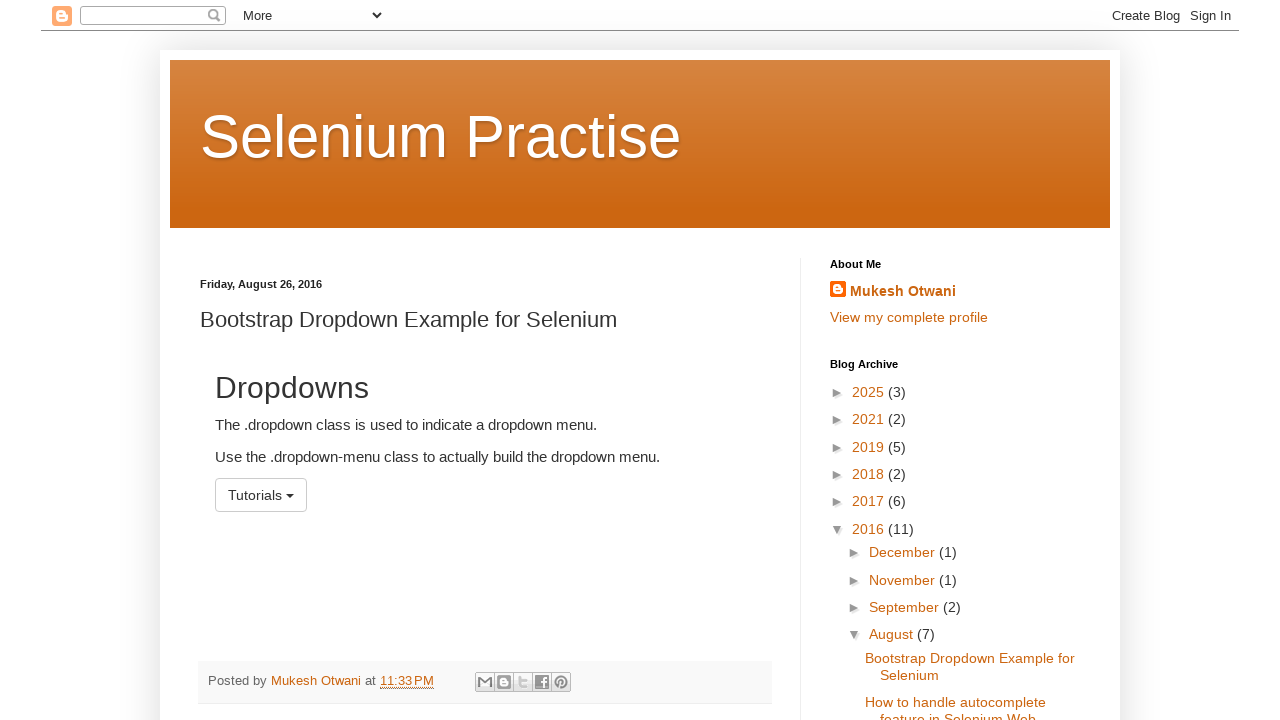